Tests JavaScript alert handling by clicking a button that triggers an alert and accepting it

Starting URL: https://the-internet.herokuapp.com/javascript_alerts

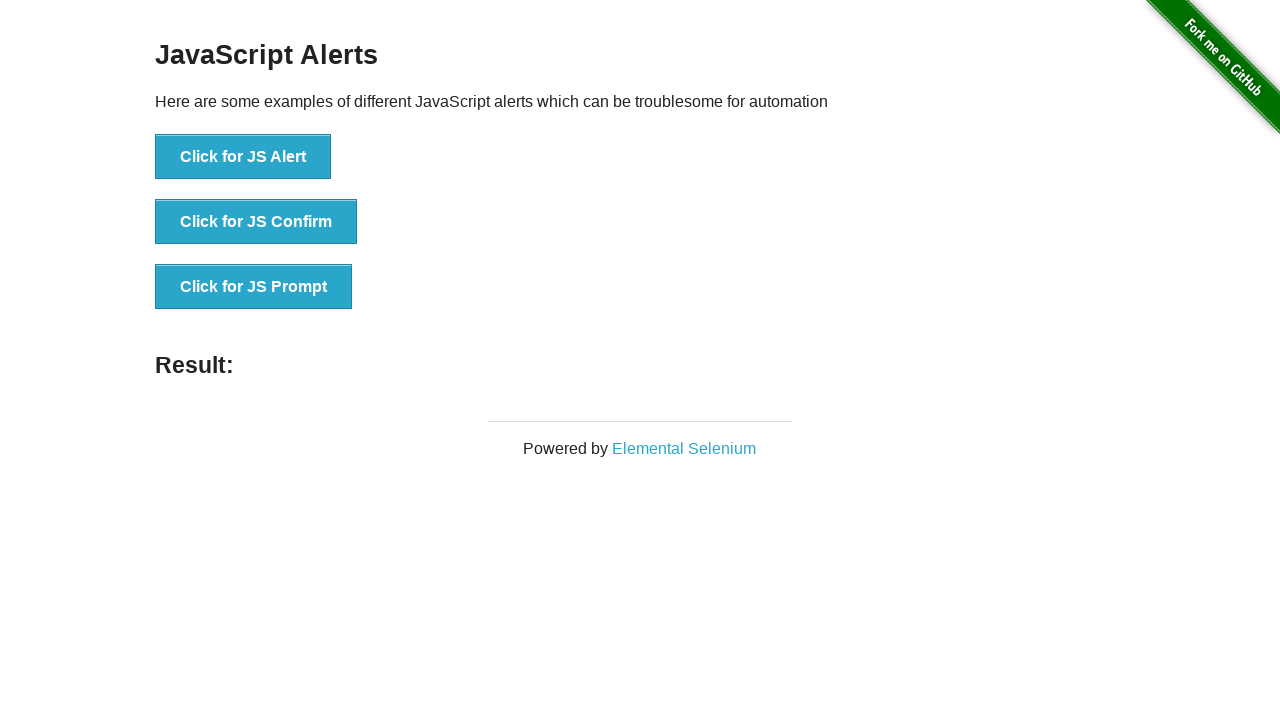

Set up dialog handler to accept JavaScript alerts
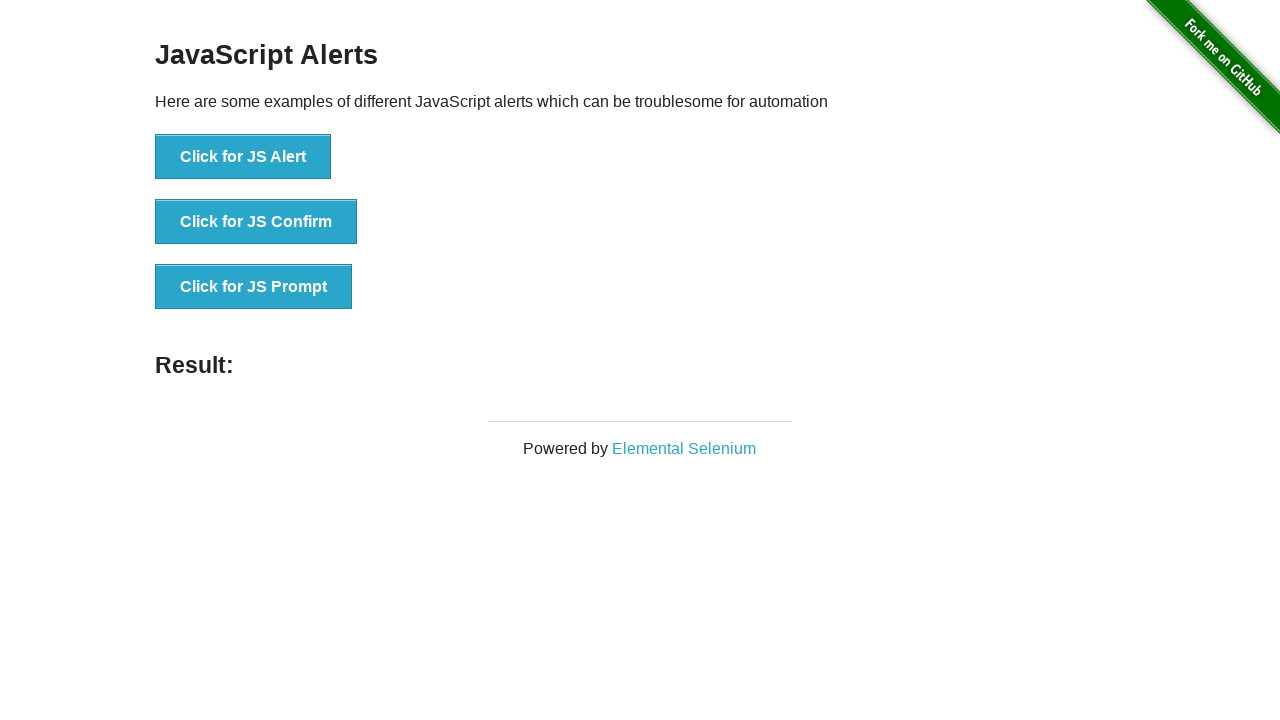

Clicked button to trigger JavaScript alert at (243, 157) on #content > div > ul > li:nth-child(1) > button
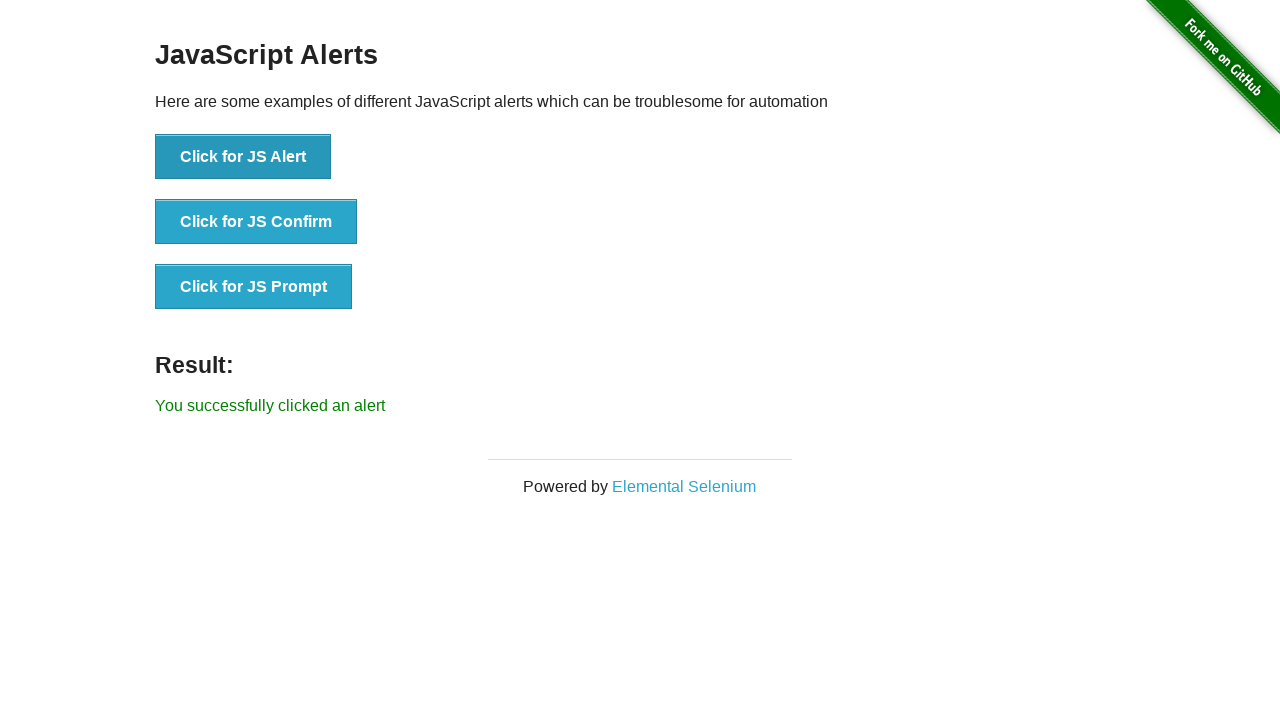

Verified success message appeared after accepting alert
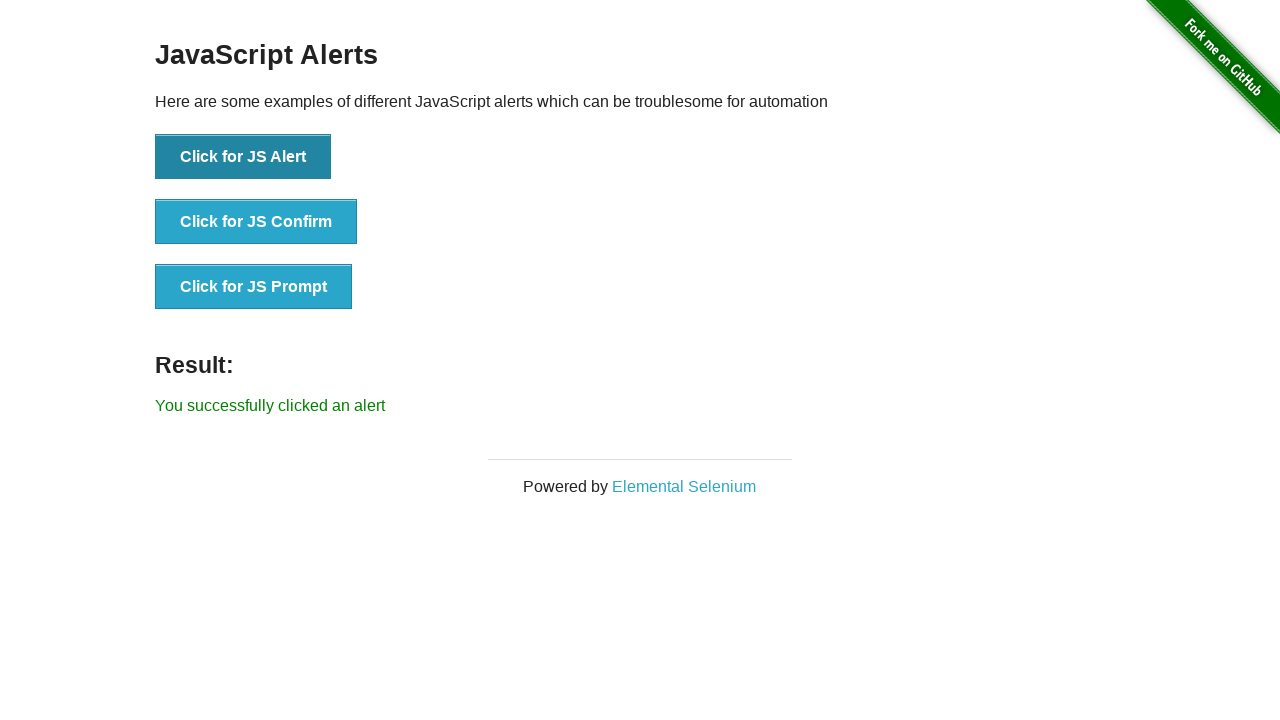

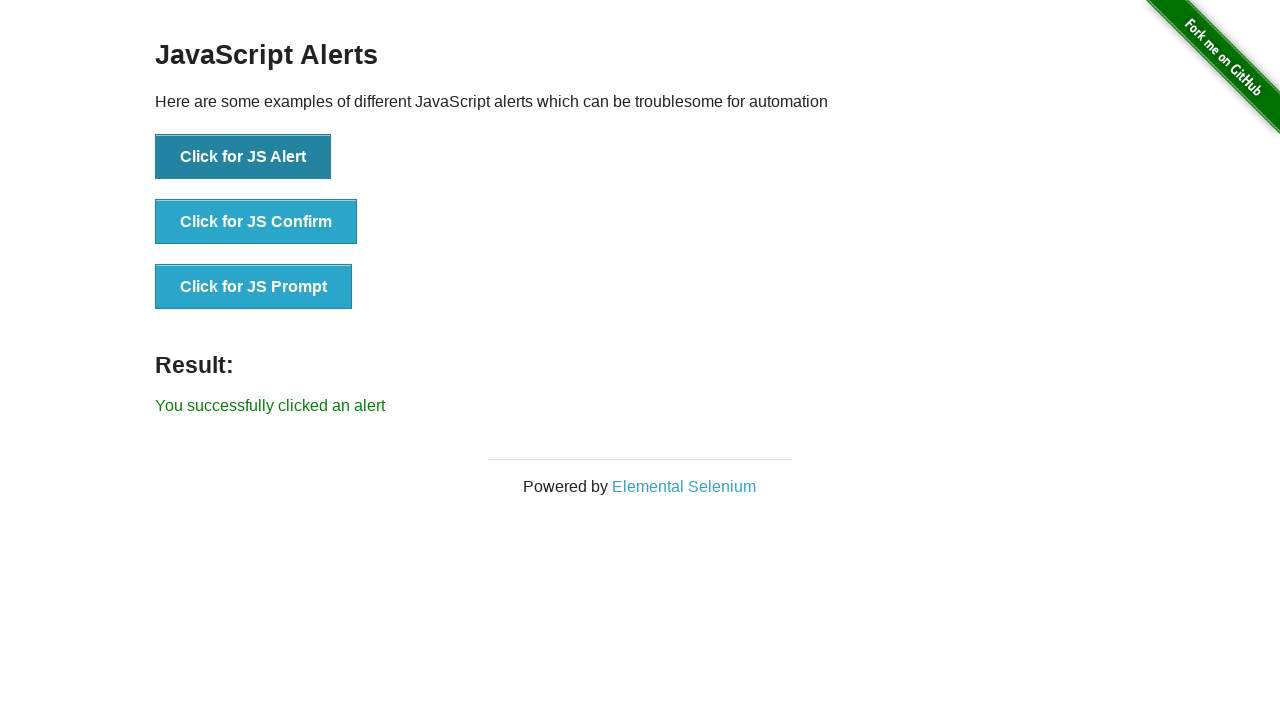